Tests browser window handling by clicking buttons that open new windows/tabs, then iterating through all open windows to verify navigation works correctly.

Starting URL: https://letcode.in/window

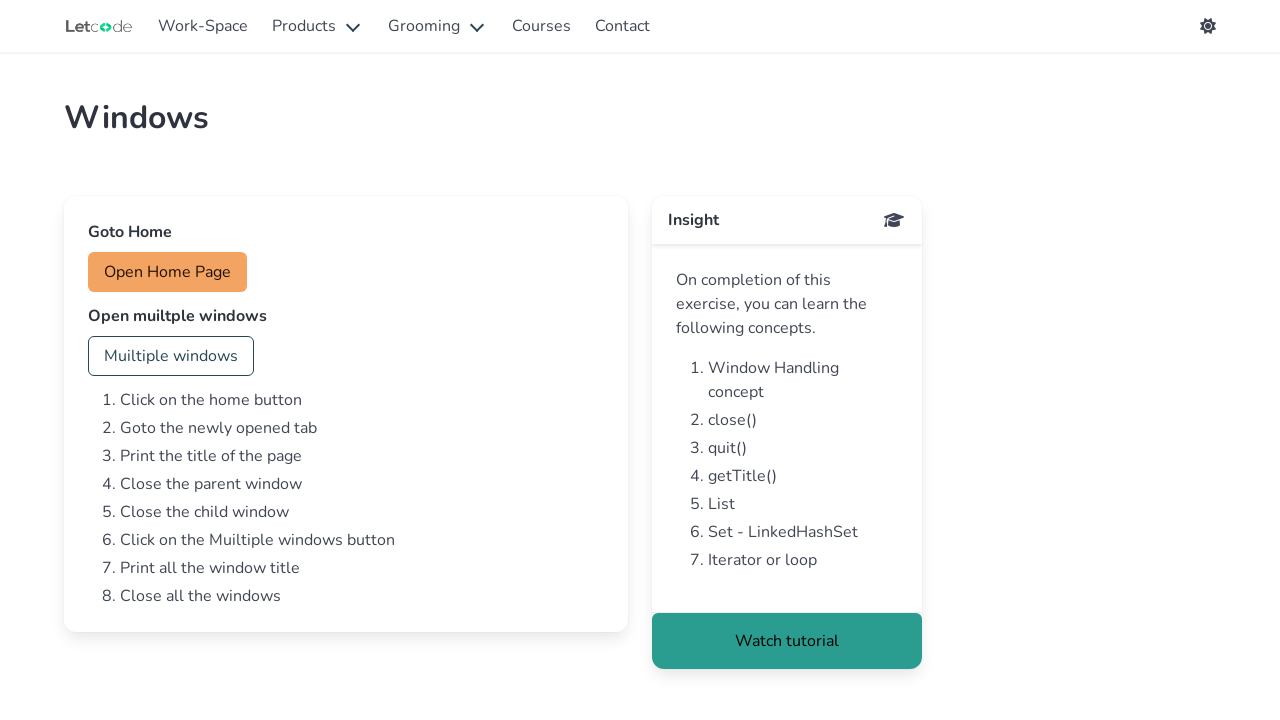

Clicked 'home' button and new window opened at (168, 272) on #home
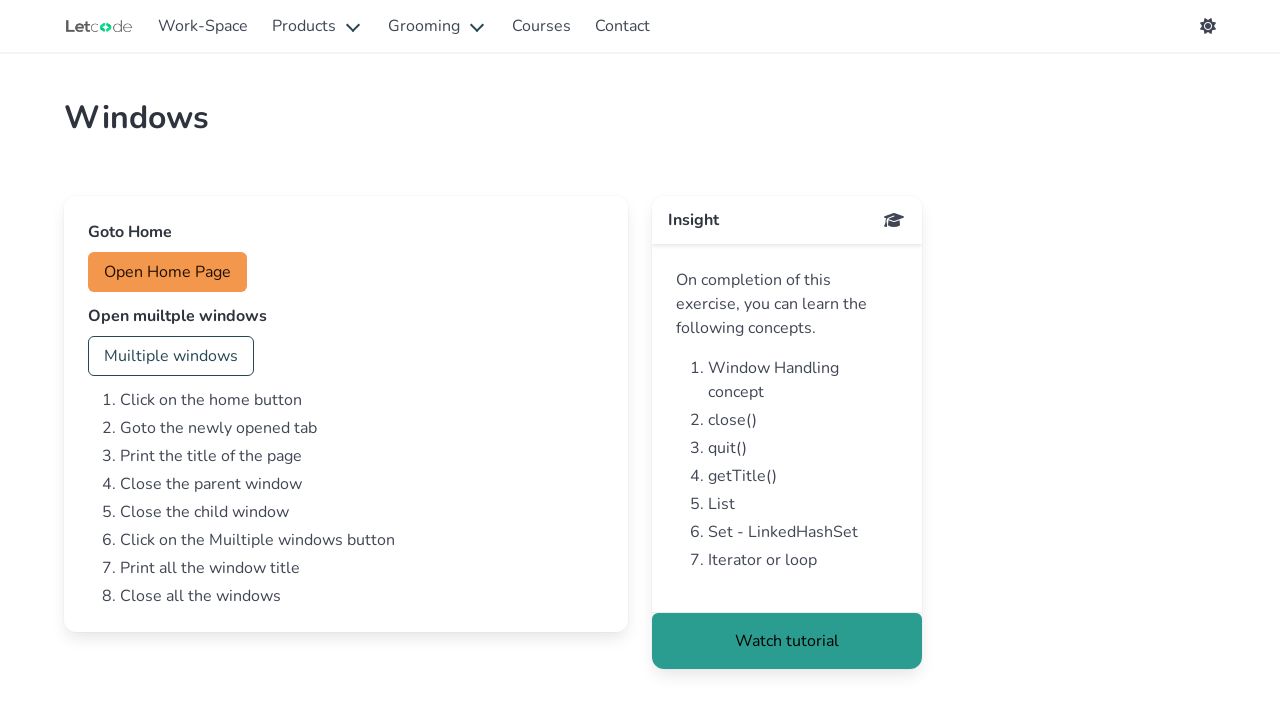

Retrieved parent window URL
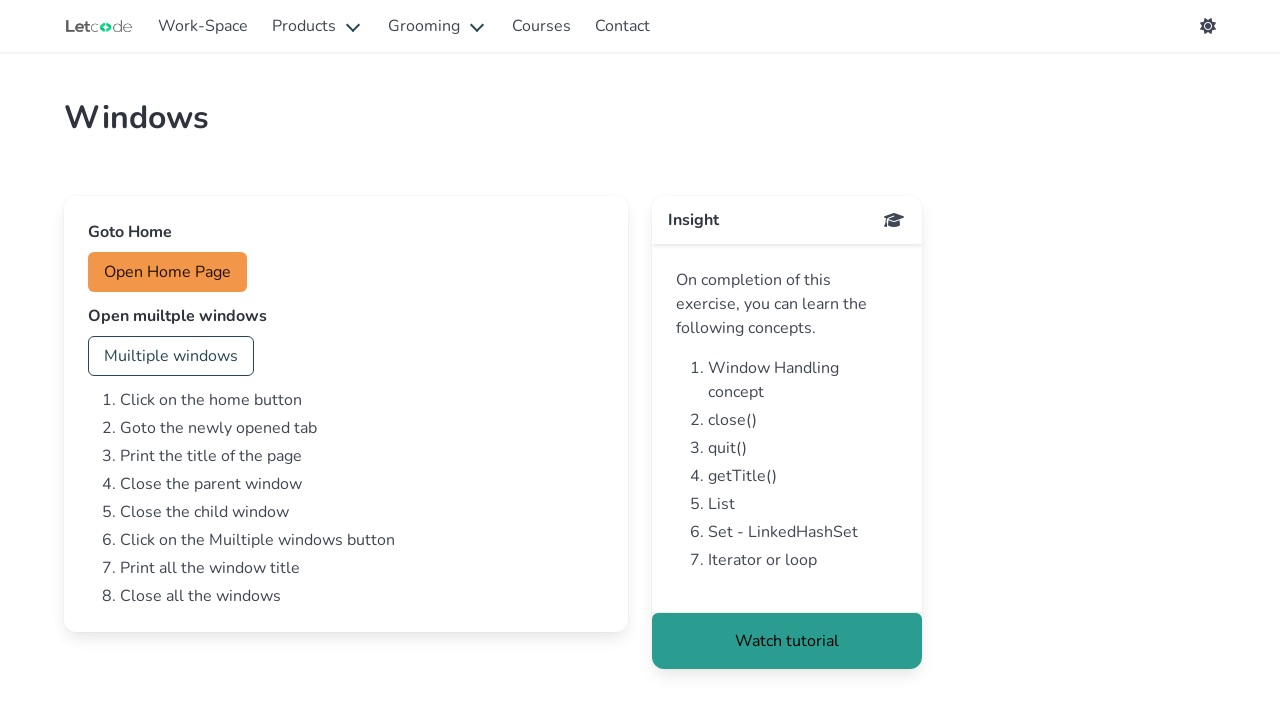

Brought parent window to front
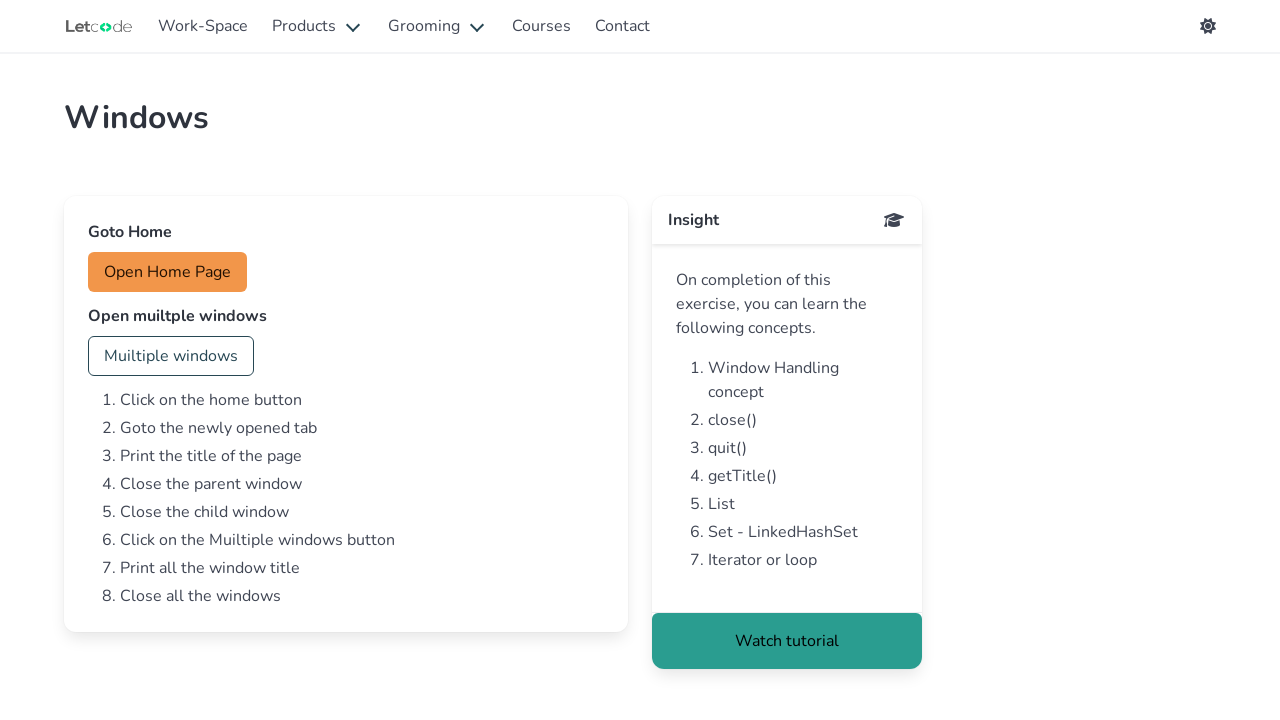

Clicked 'multi' button to open multiple windows at (171, 356) on #multi
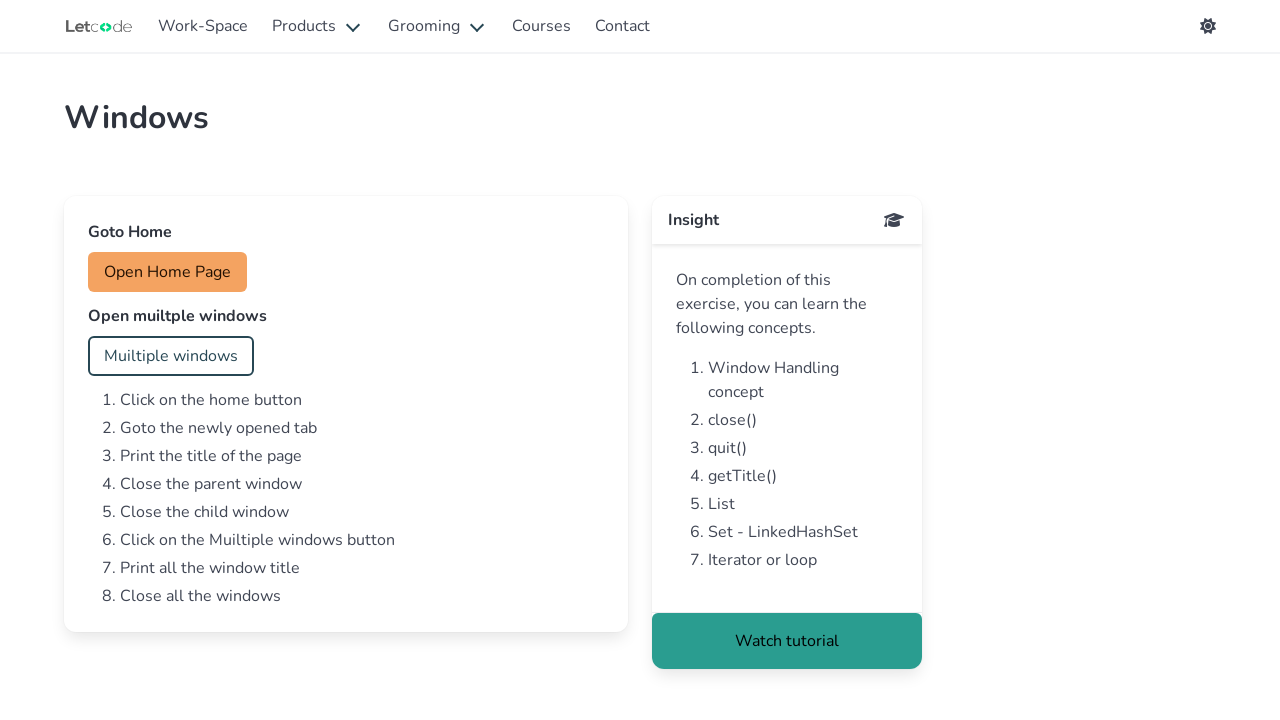

Waited for multiple windows to open
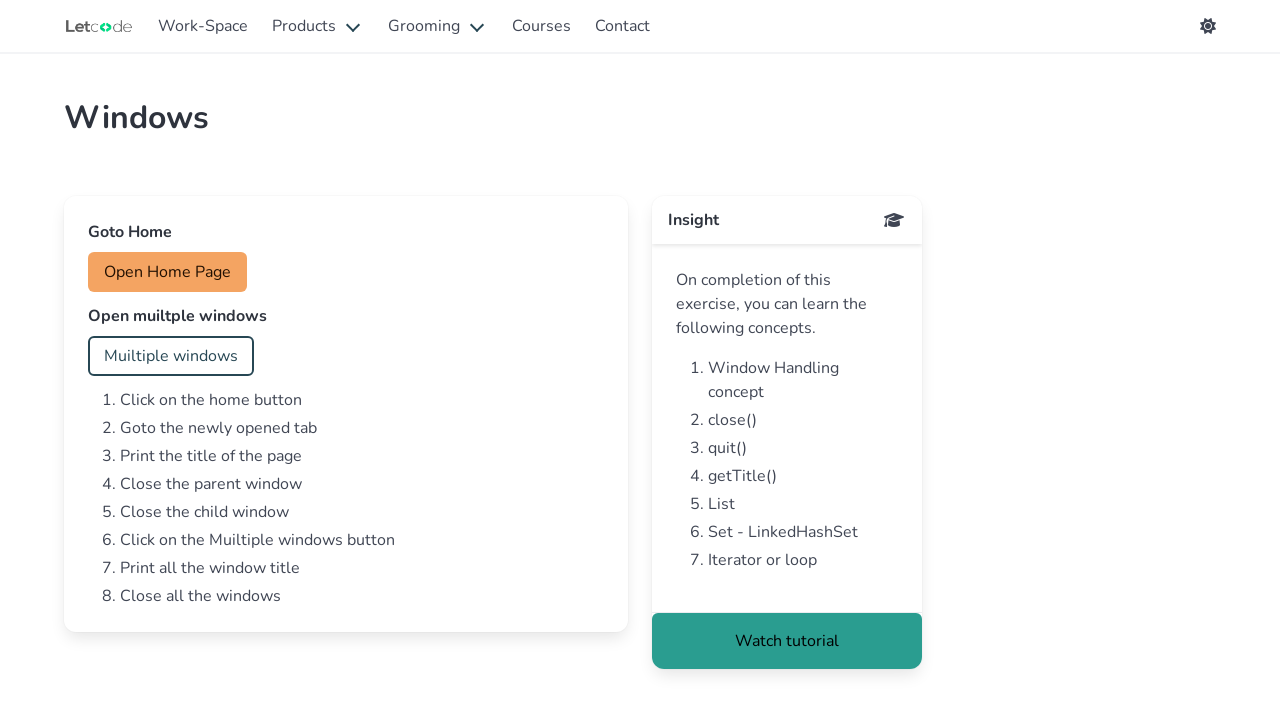

Brought window to front and retrieved URL: https://letcode.in/window
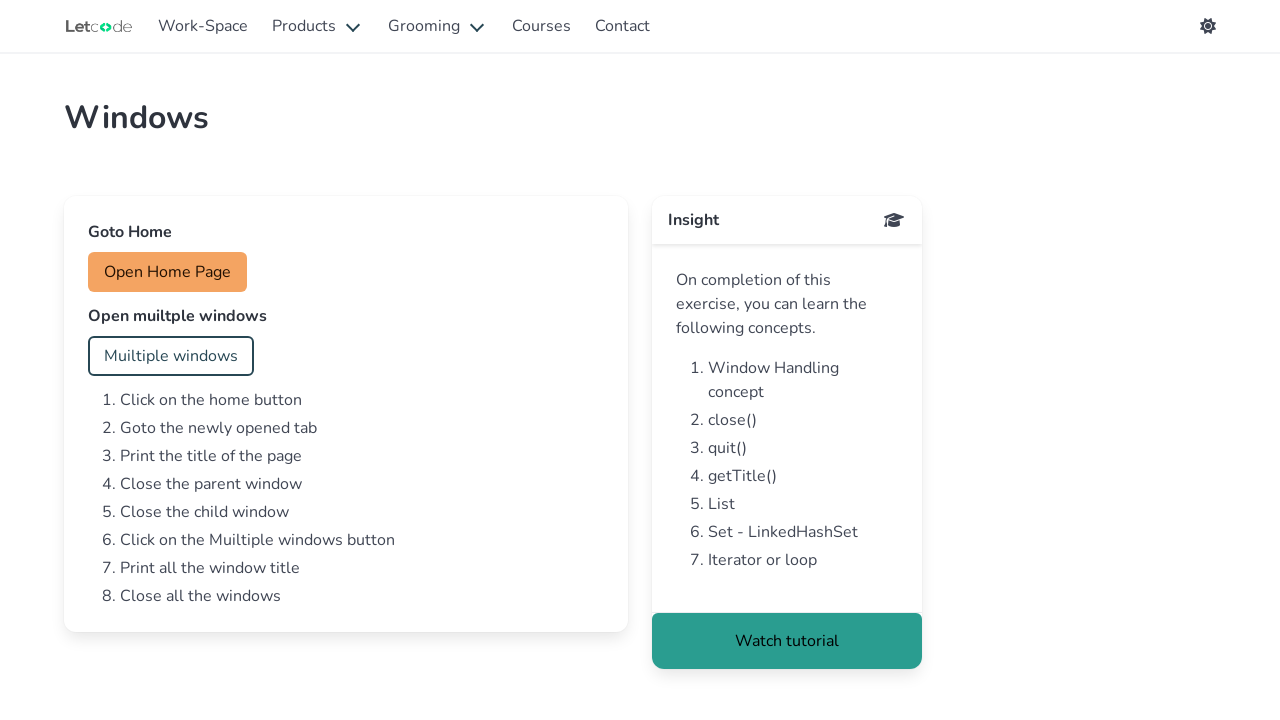

Brought window to front and retrieved URL: https://letcode.in/test
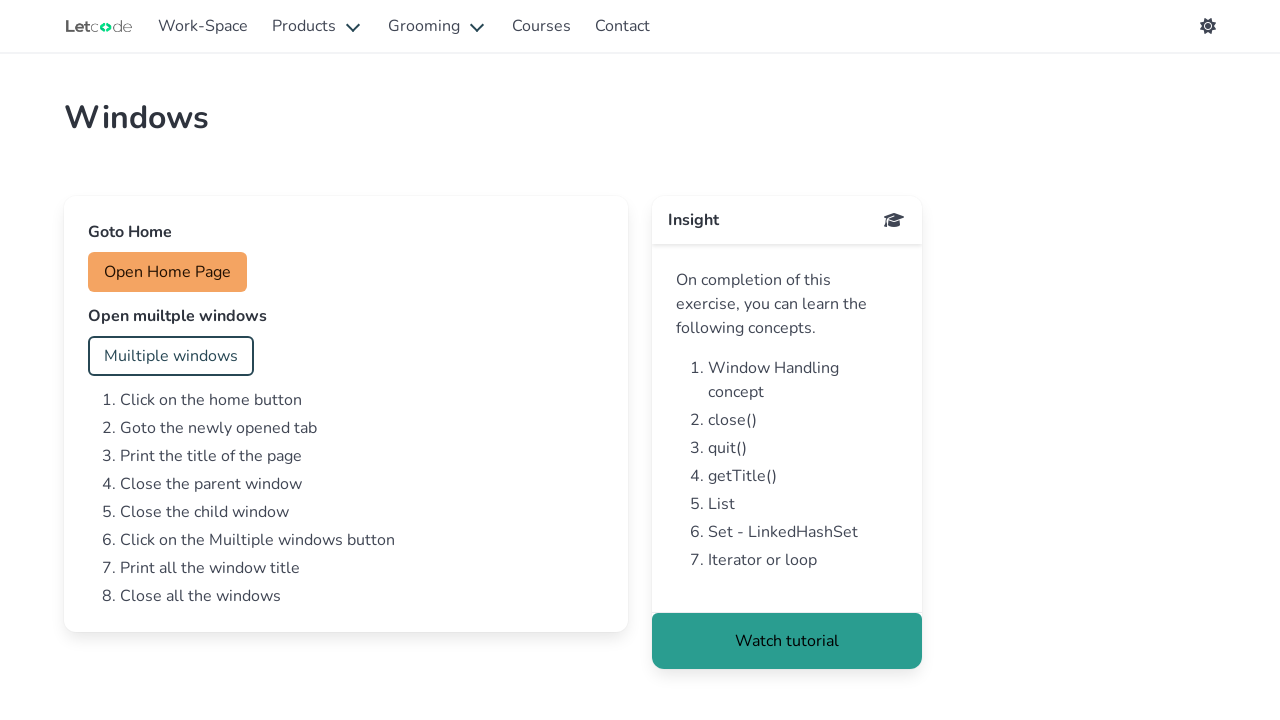

Brought window to front and retrieved URL: https://letcode.in/alert
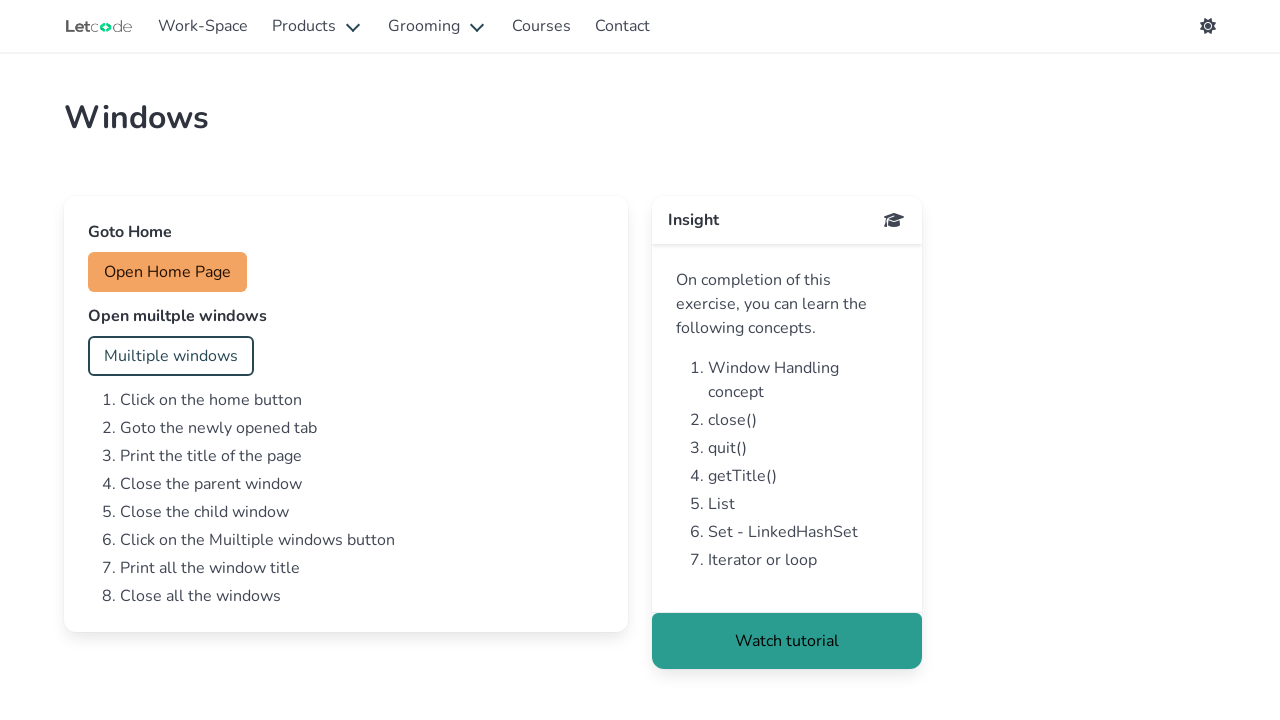

Brought window to front and retrieved URL: https://letcode.in/dropdowns
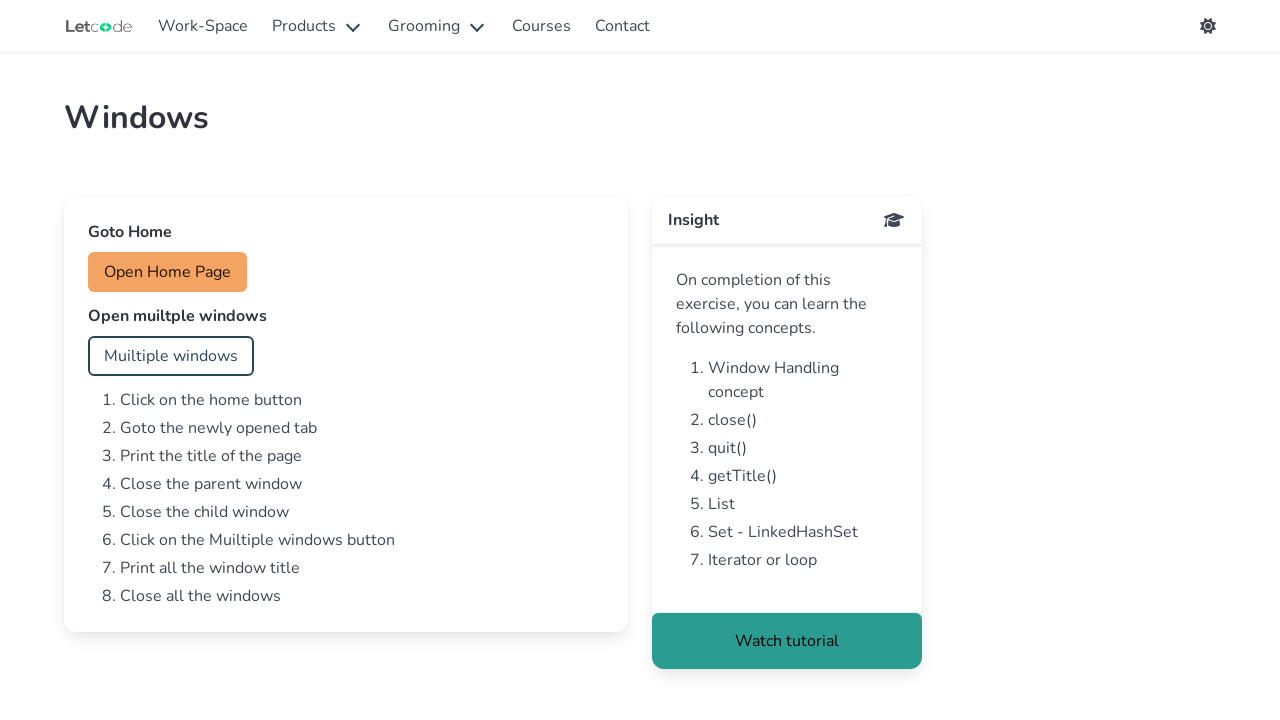

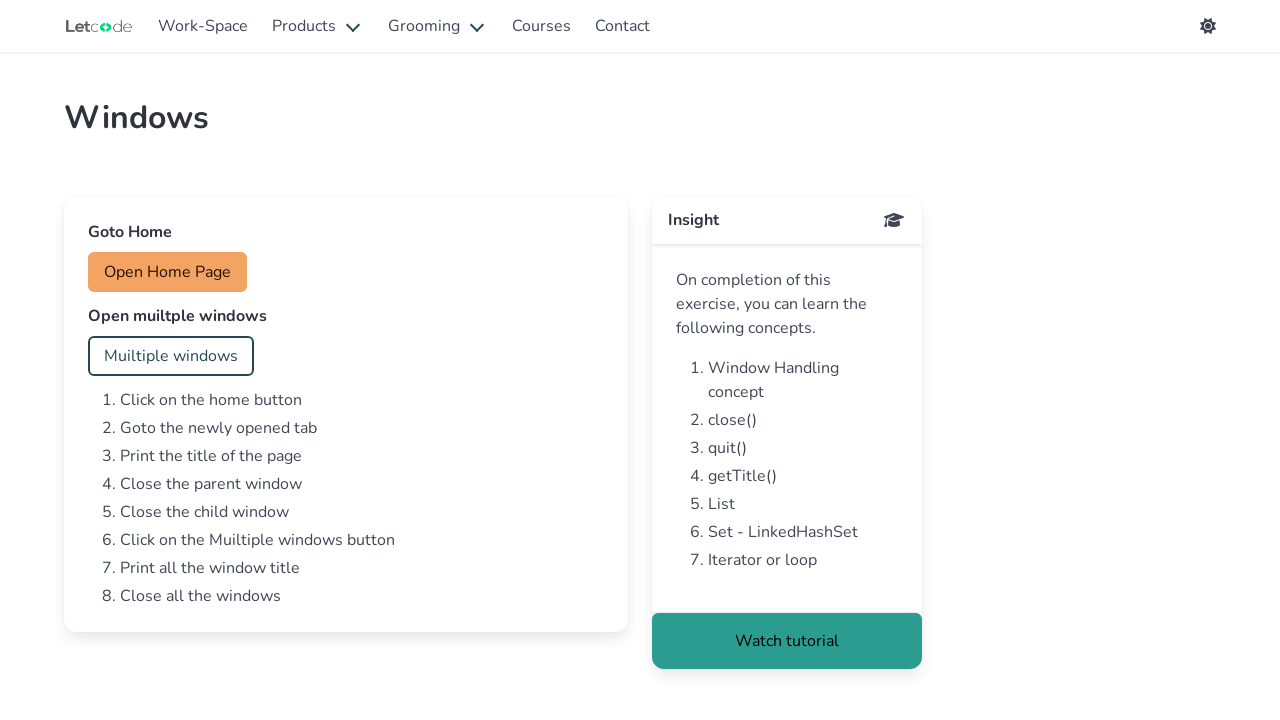